Tests the 7-character validation form by entering a valid 7-character string "emeky1*" and verifying the validation message shows "Valid Value"

Starting URL: https://testpages.eviltester.com/styled/apps/7charval/simple7charvalidation.html

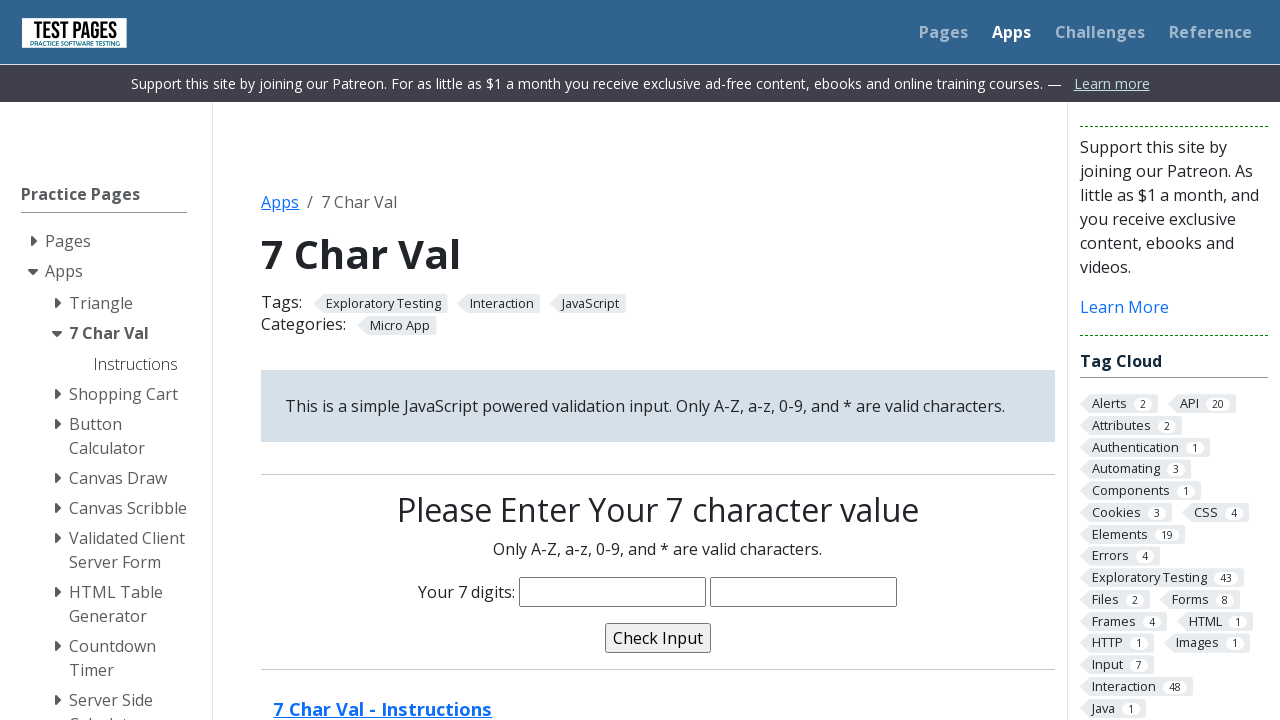

Filled characters field with valid 7-character string 'emeky1*' on input[name='characters']
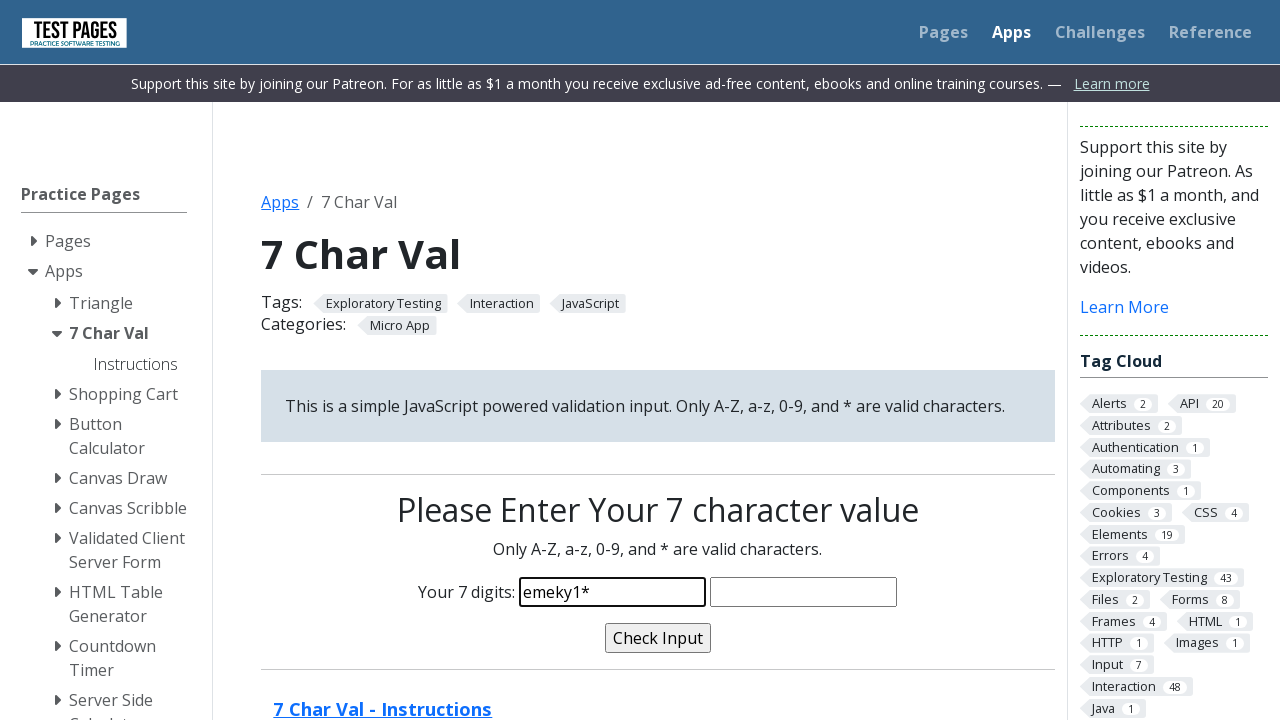

Clicked validate button at (658, 638) on input[name='validate']
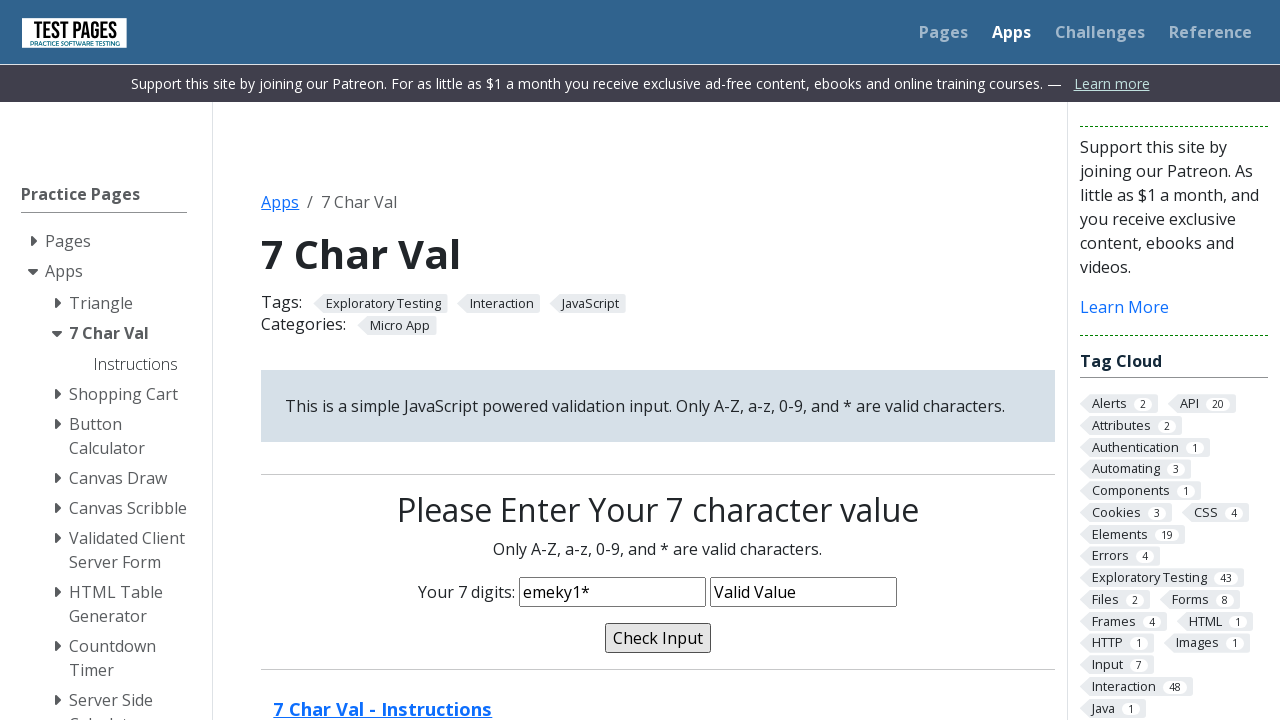

Validation message field appeared
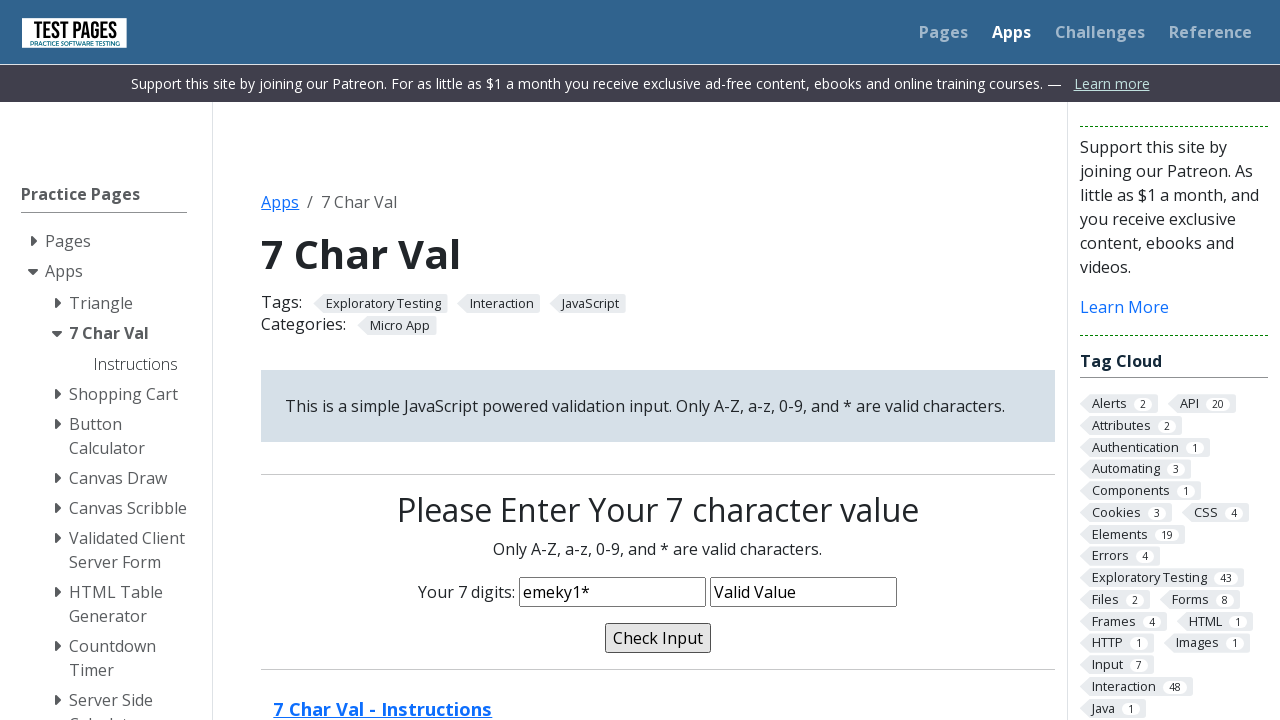

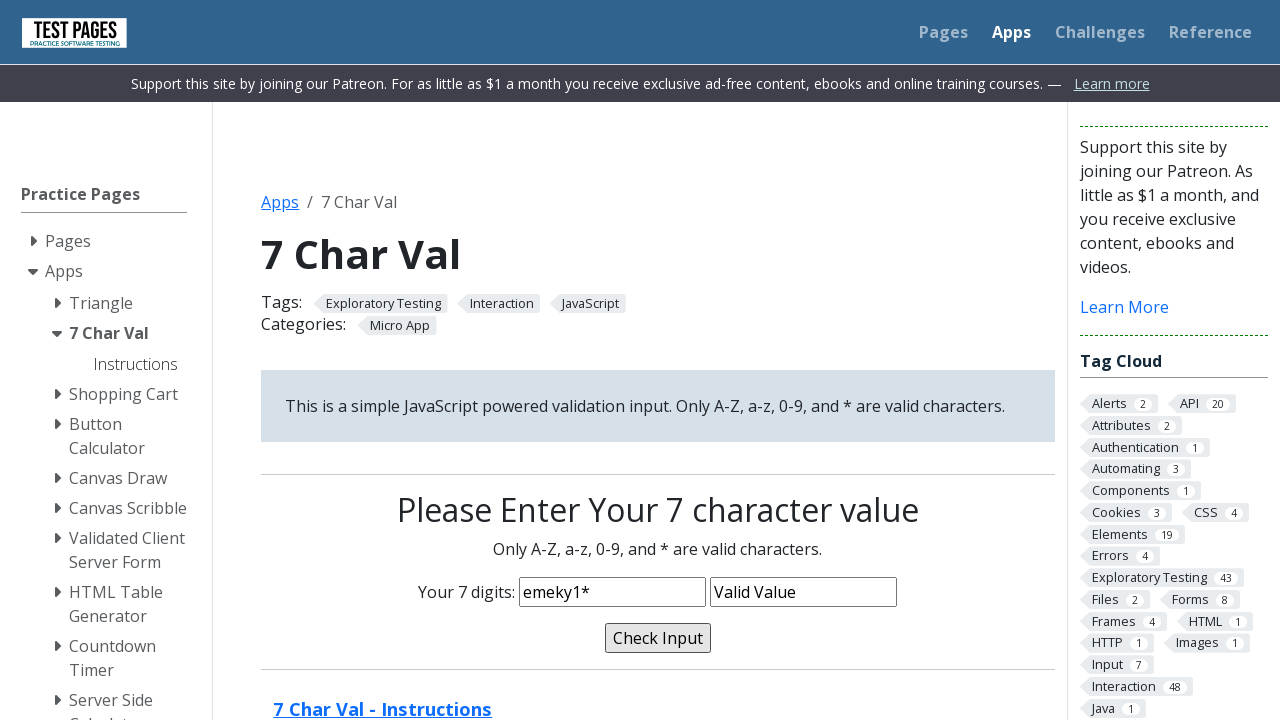